Tests dynamic controls by clicking a checkbox, removing it via button click, then enabling a text input field and verifying the state changes

Starting URL: http://the-internet.herokuapp.com/dynamic_controls

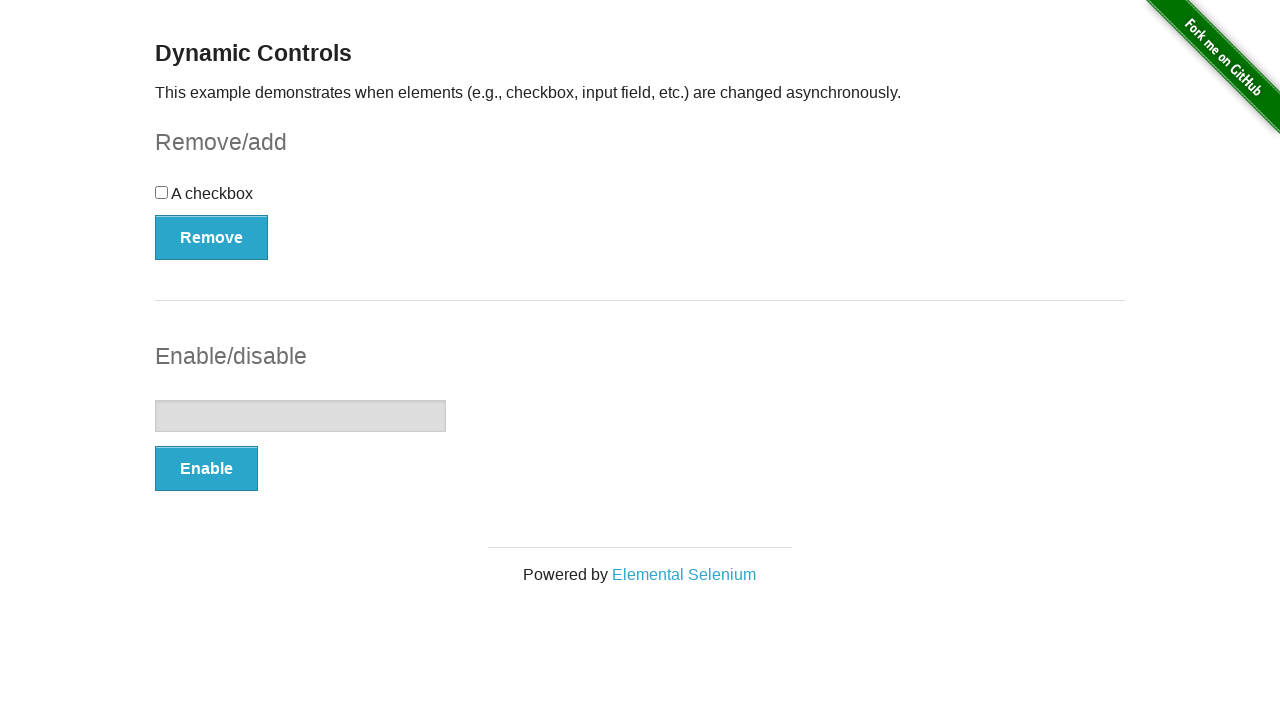

Waited for checkbox to become visible
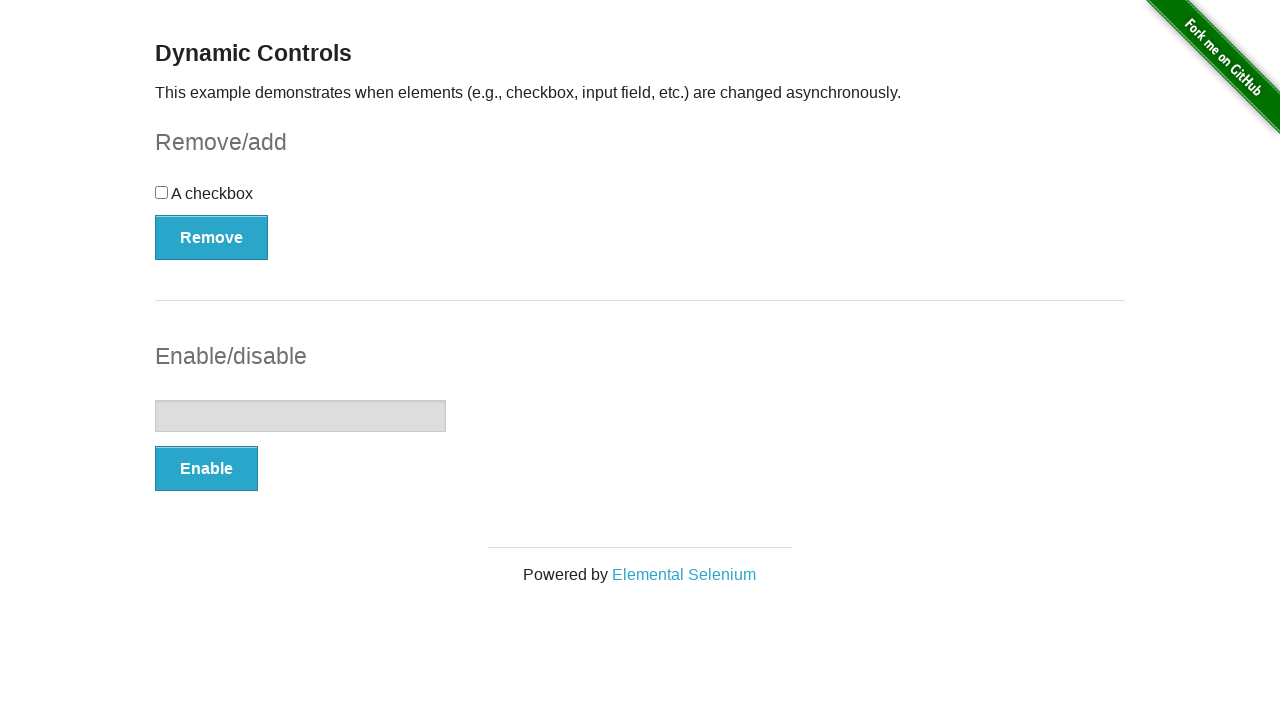

Clicked the checkbox
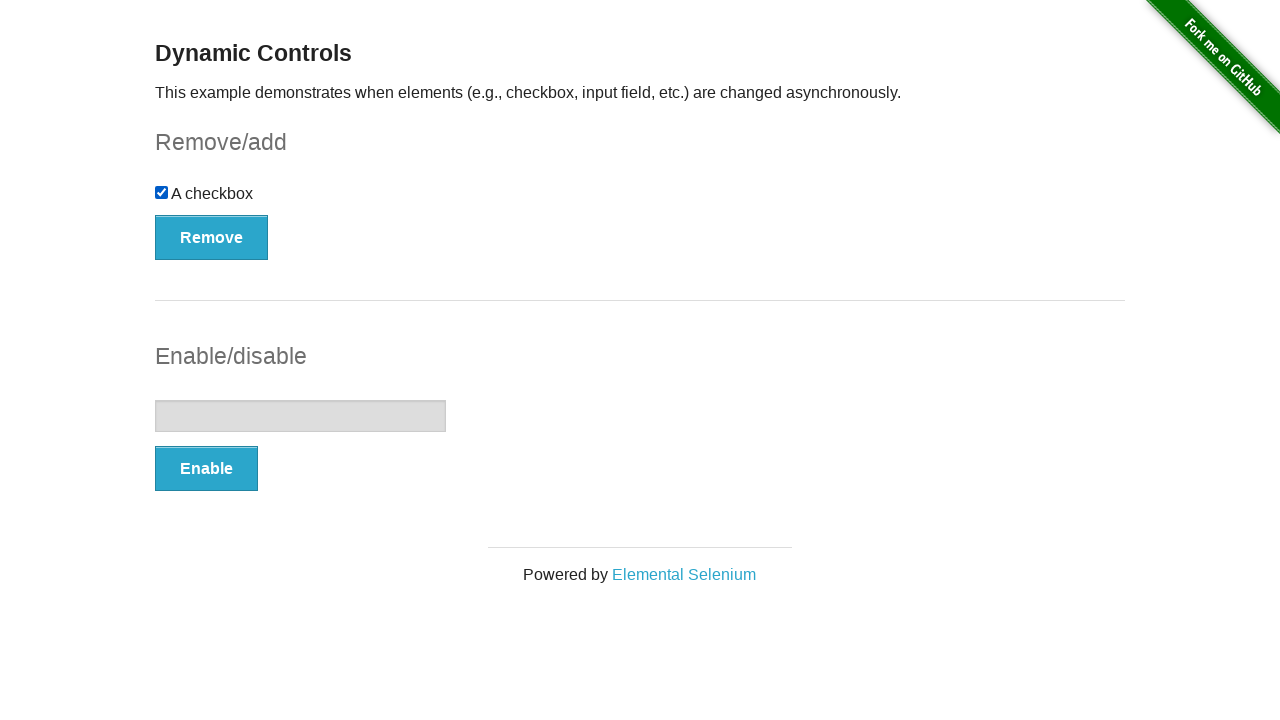

Waited for remove button to become visible
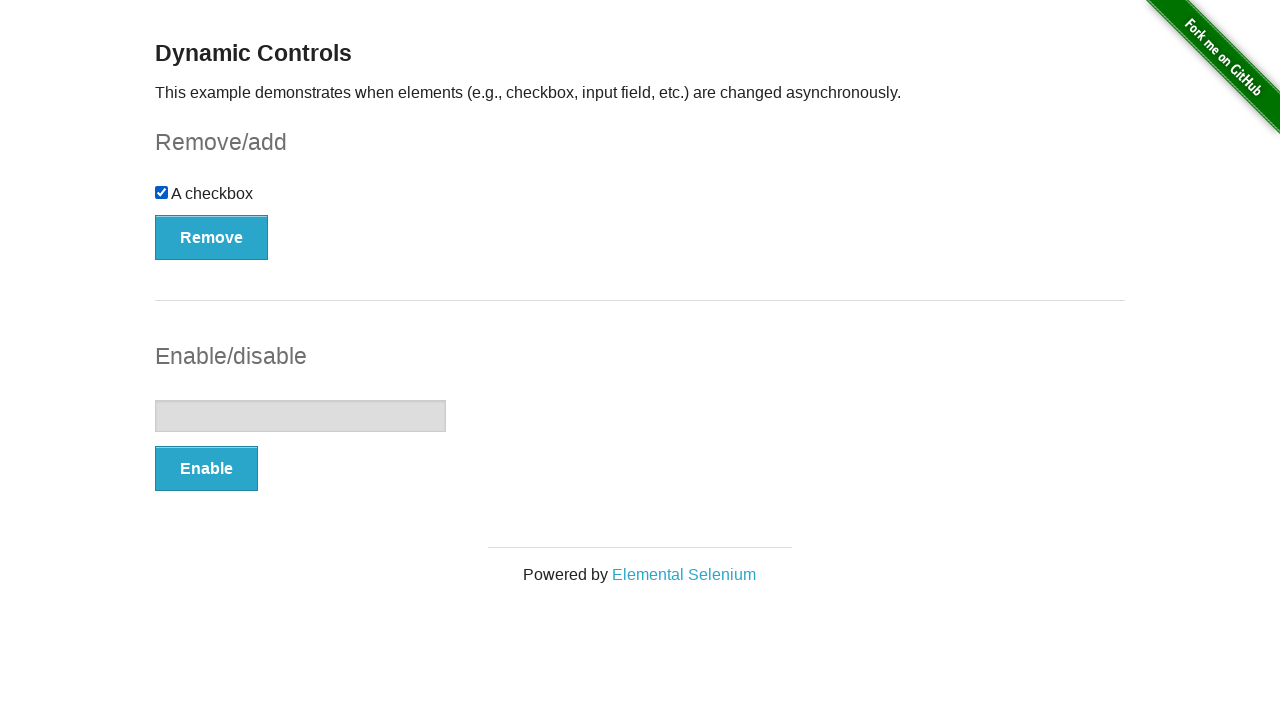

Clicked the remove button to remove checkbox
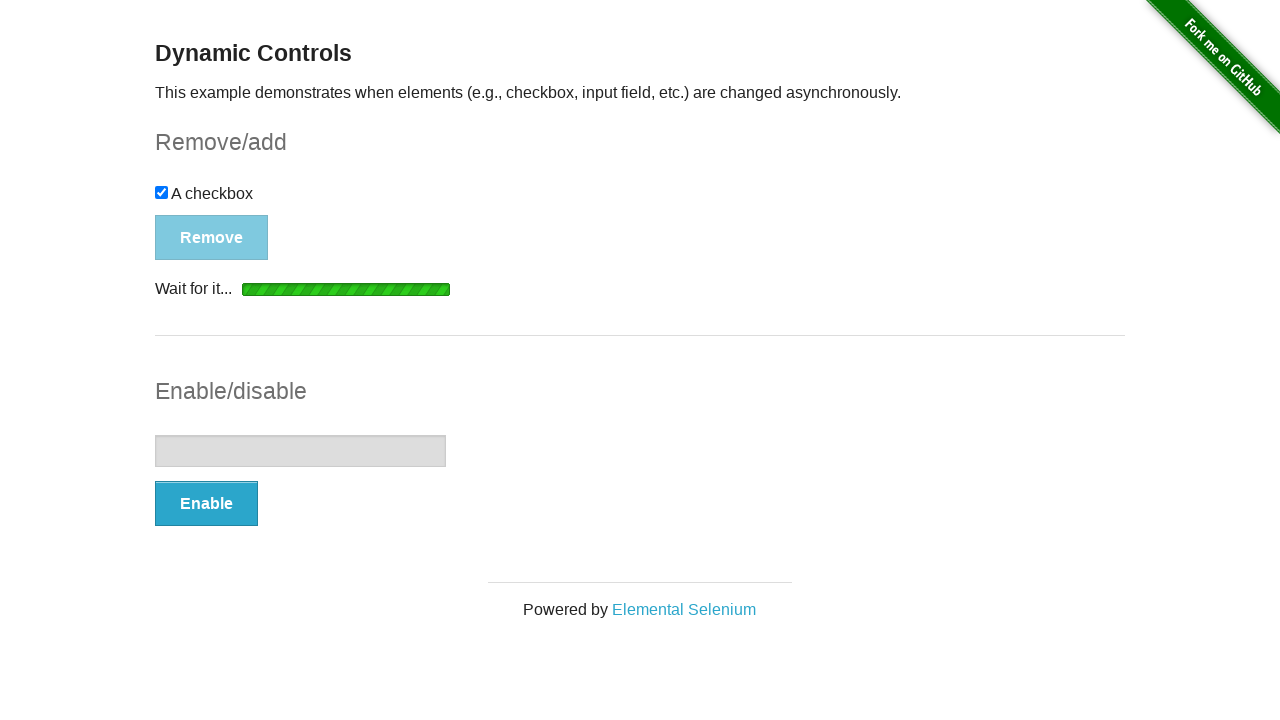

Verified message confirming checkbox has been removed
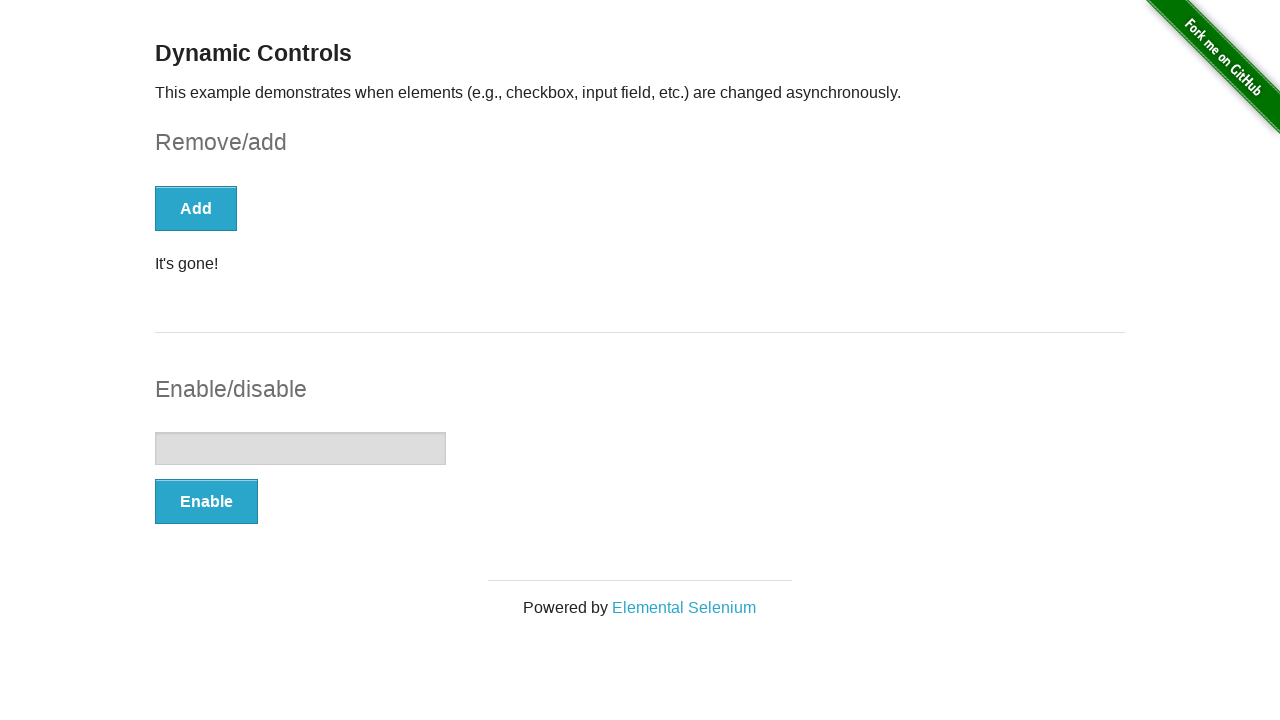

Waited for enable button to become visible
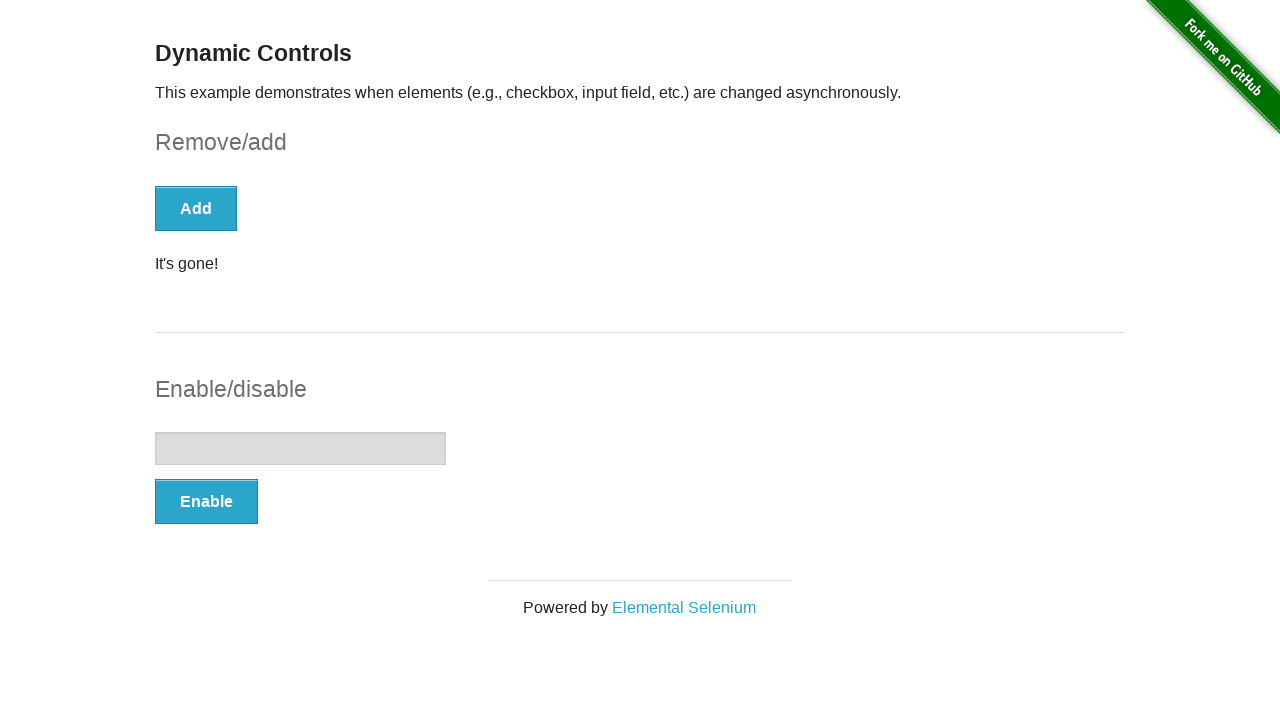

Clicked the enable button to enable text input field
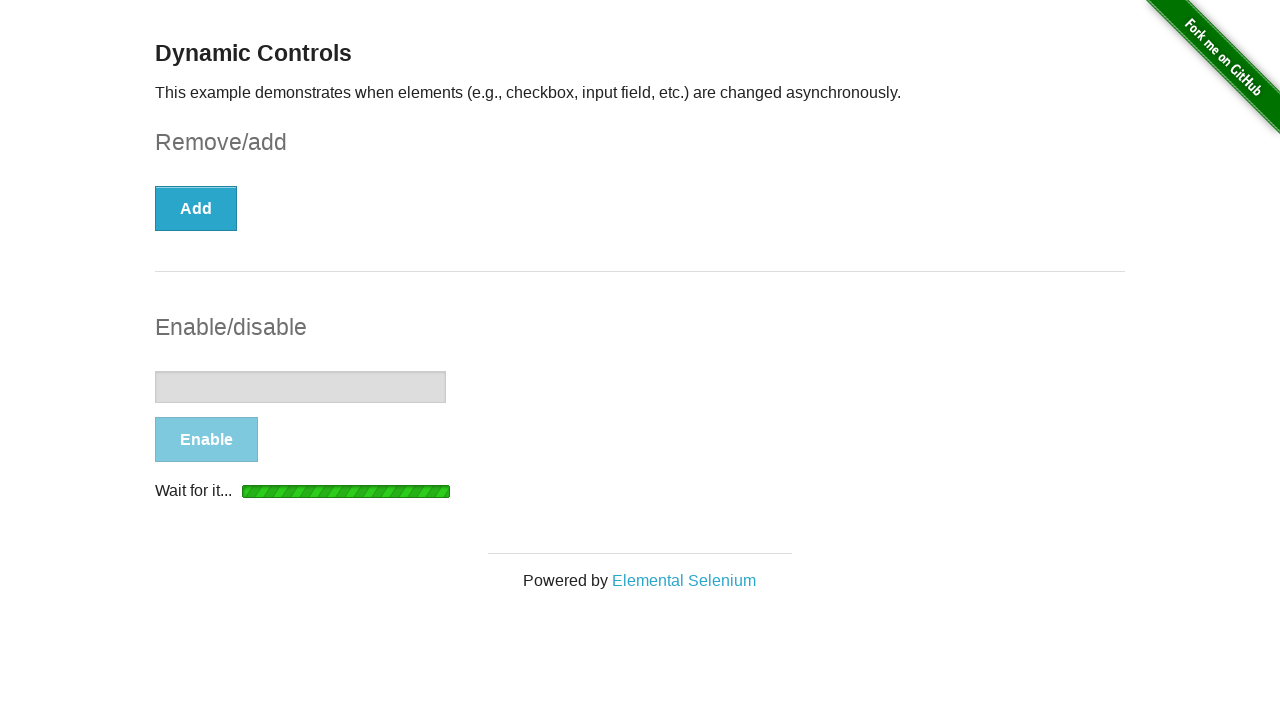

Verified message confirming text input field has been enabled
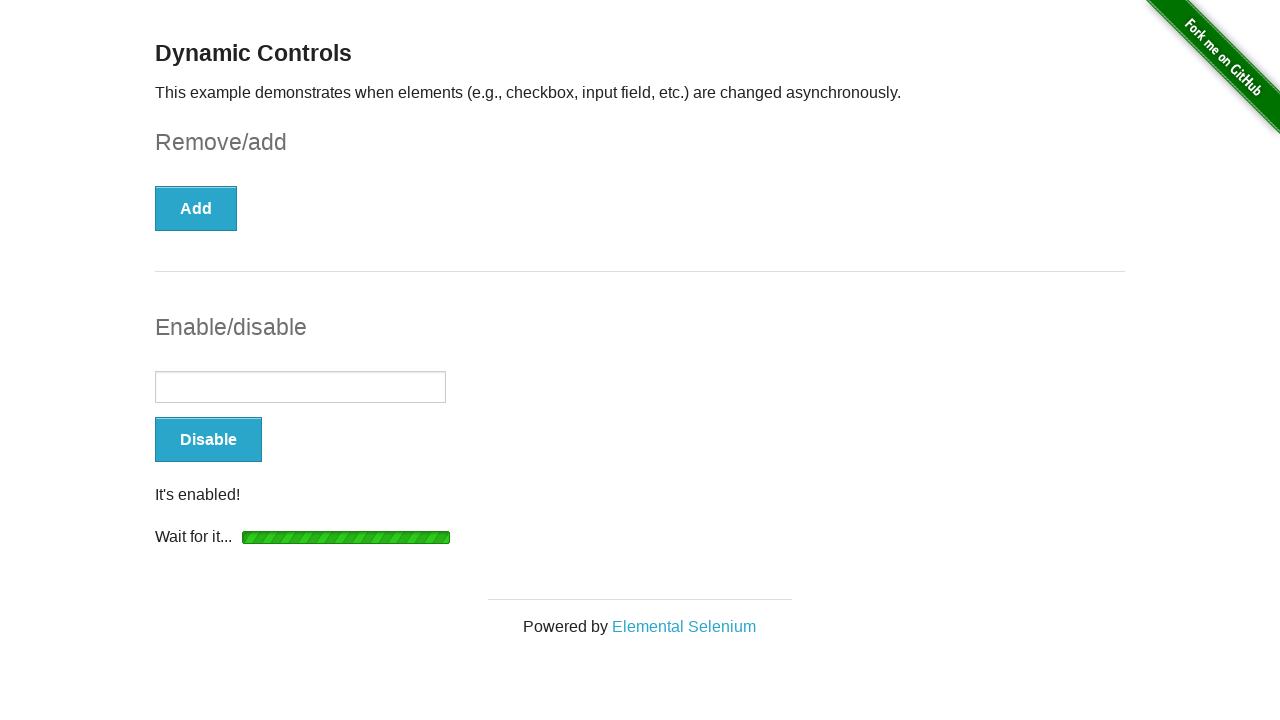

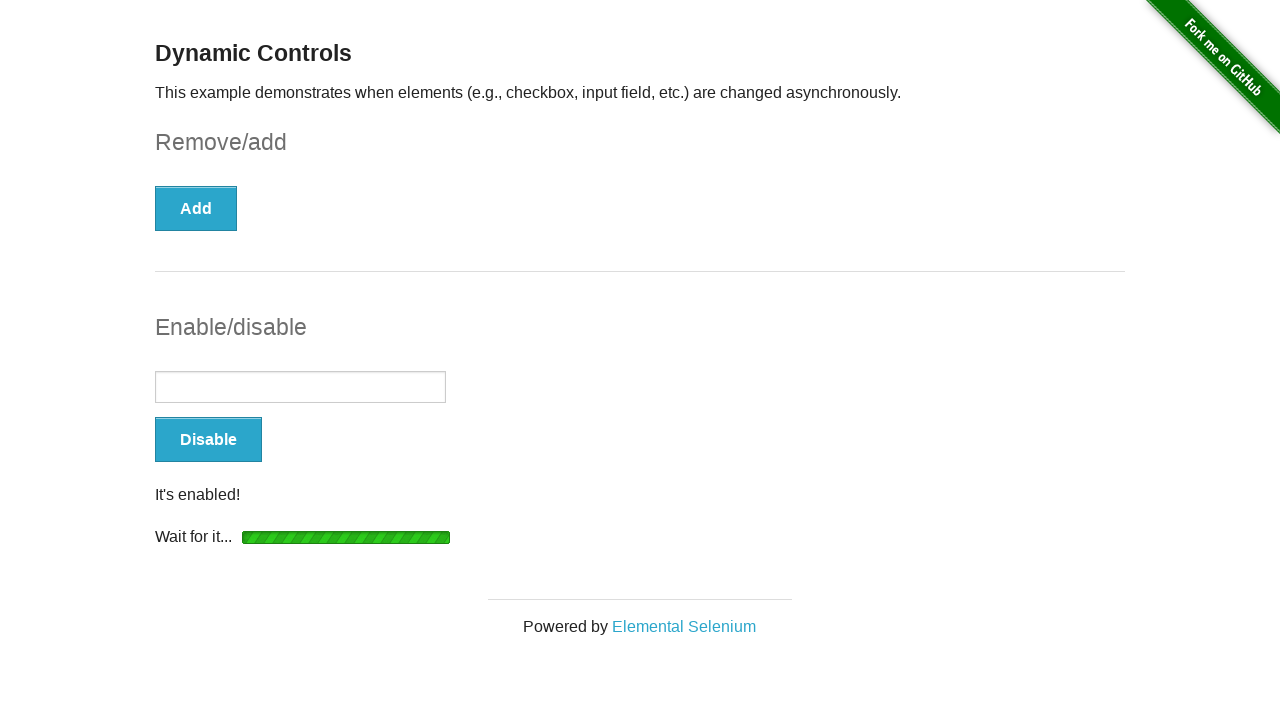